Tests the geolocation feature by navigating to the geolocation page, clicking the "Get coordinates" button, and verifying that latitude and longitude coordinates are displayed.

Starting URL: https://bonigarcia.dev/selenium-webdriver-java/

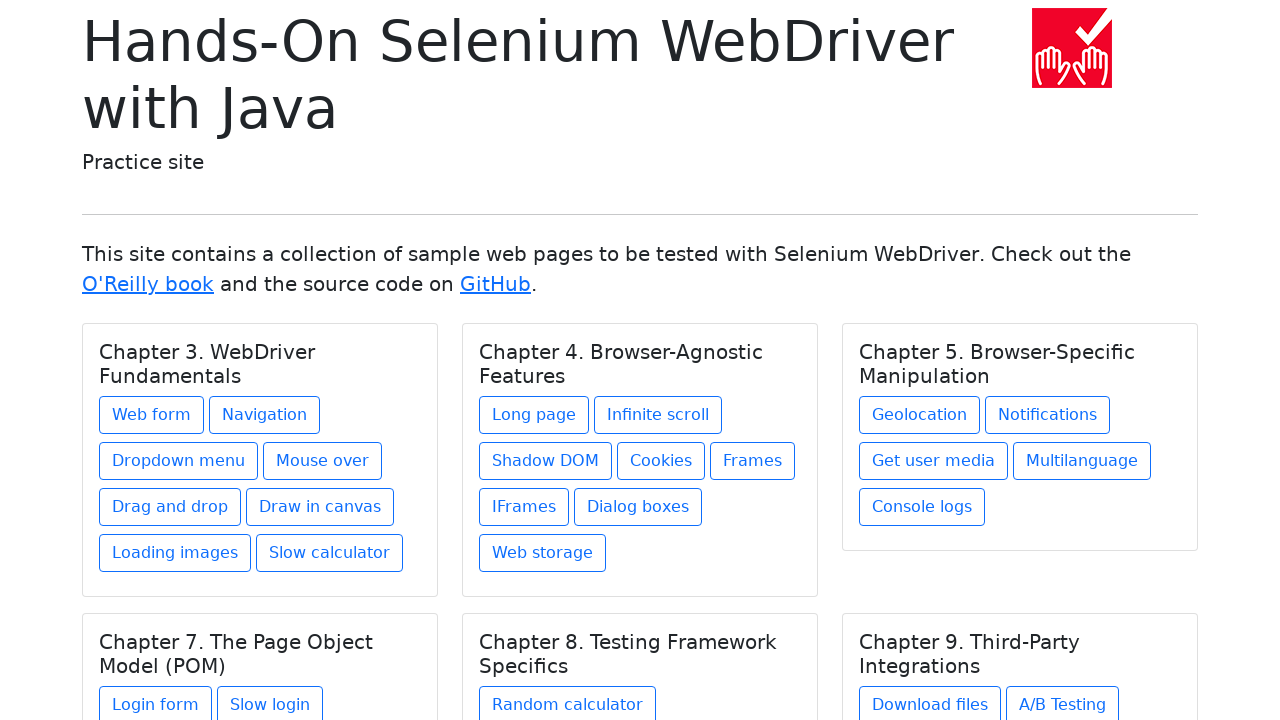

Granted geolocation permission to context
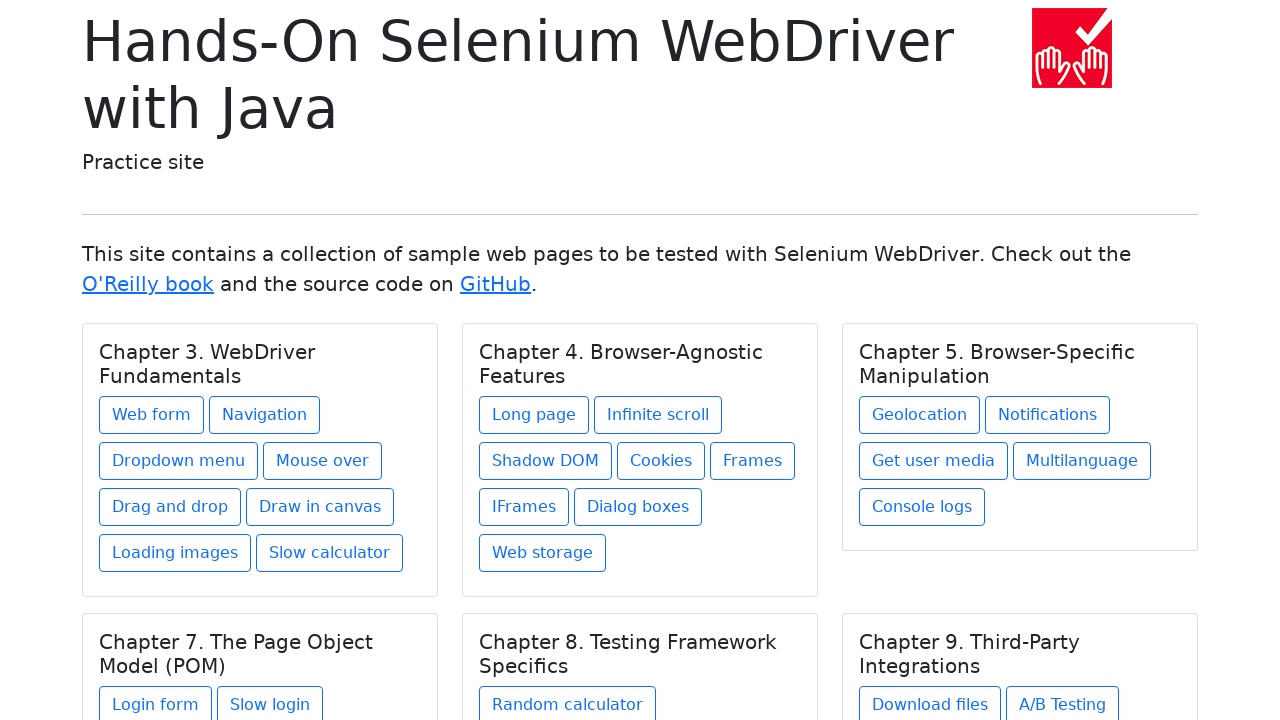

Set geolocation to latitude 40.7128, longitude -74.0060
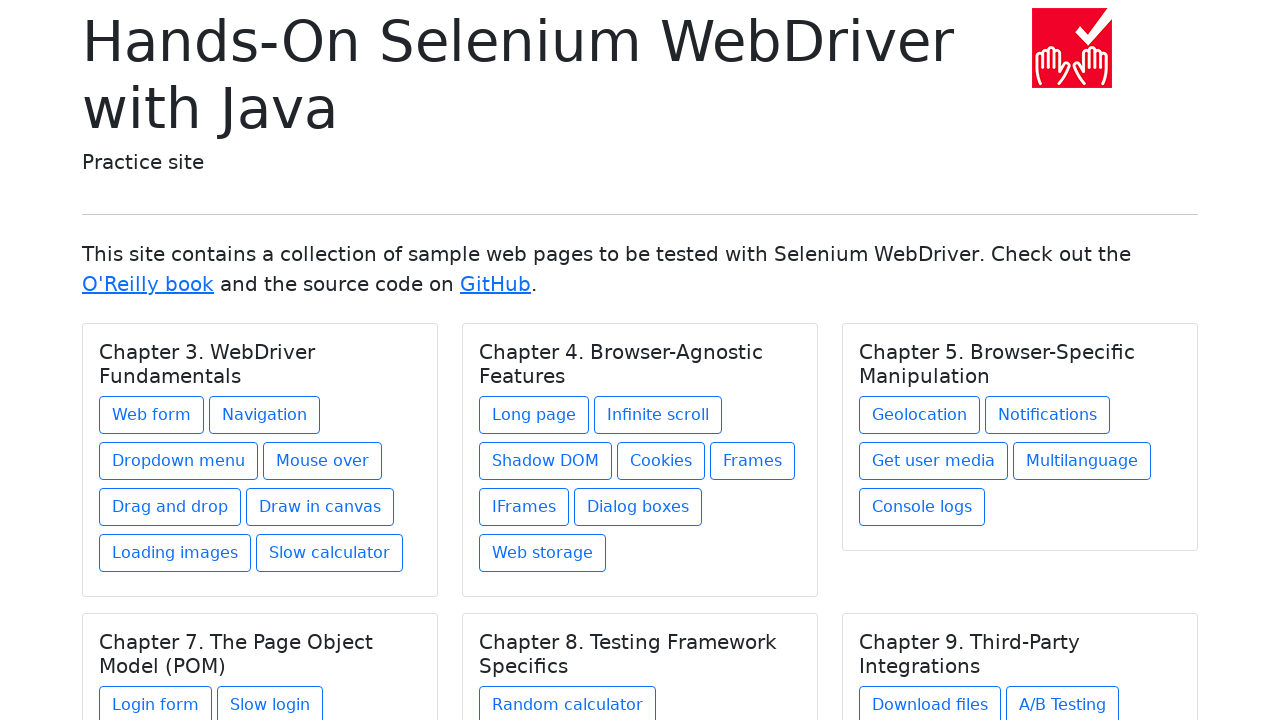

Clicked on Geolocation link at (920, 415) on a:text('Geolocation')
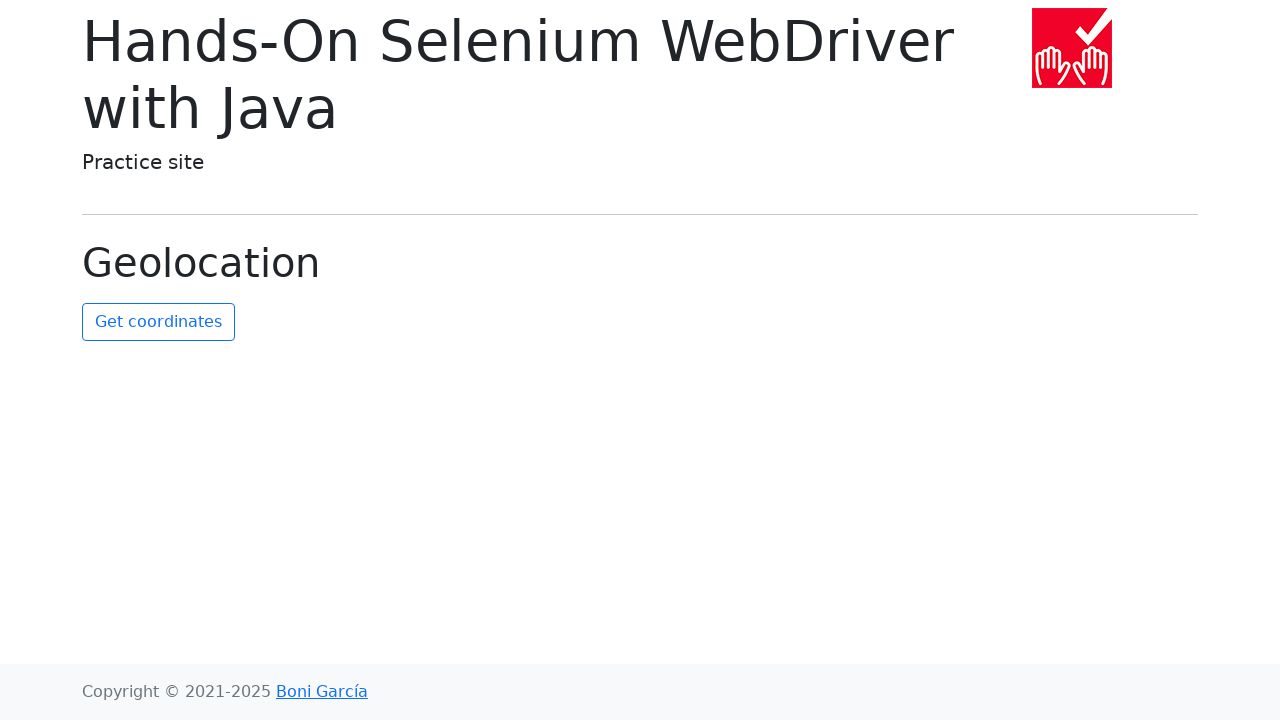

Located the 'Get coordinates' button element
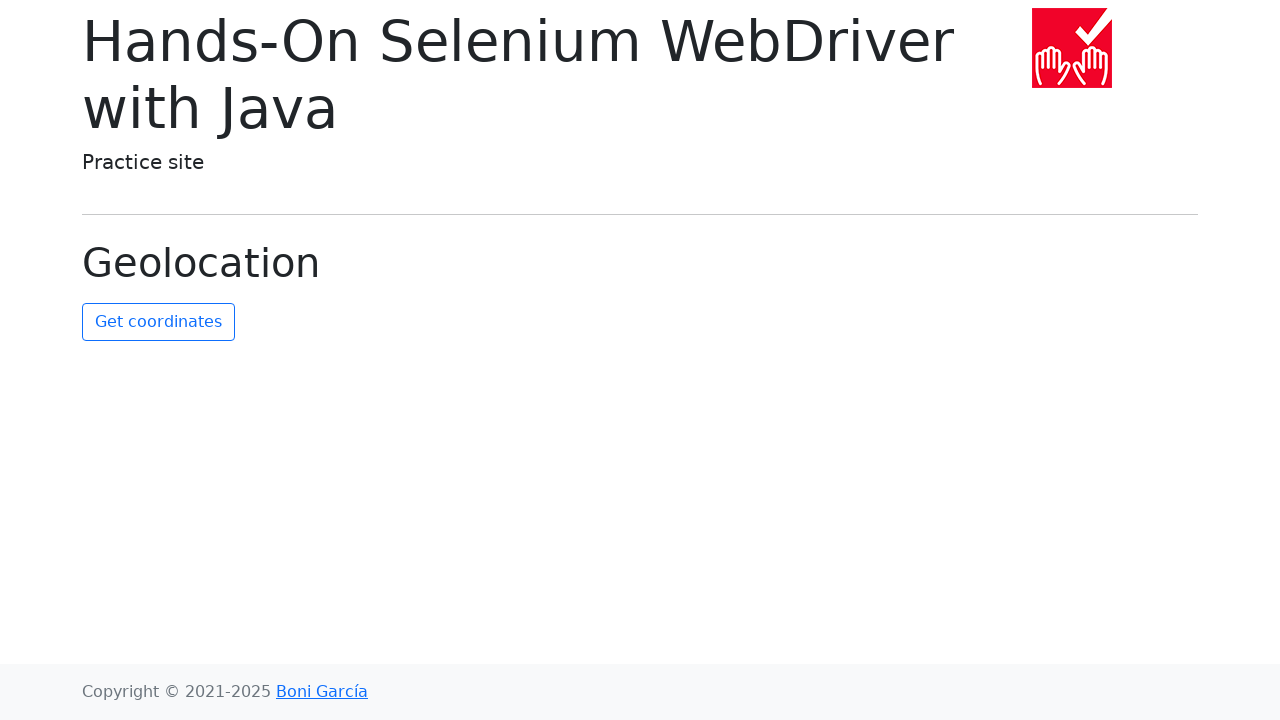

Verified that button text is 'Get coordinates'
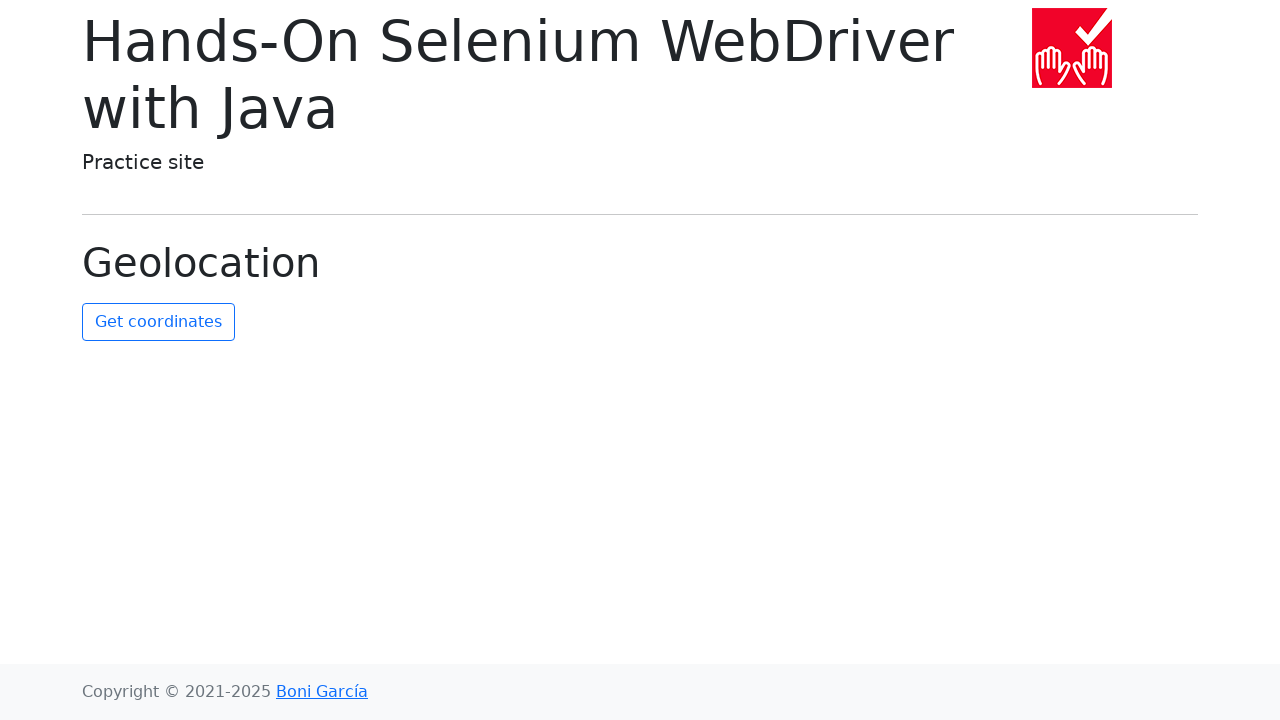

Clicked the 'Get coordinates' button at (158, 322) on #get-coordinates
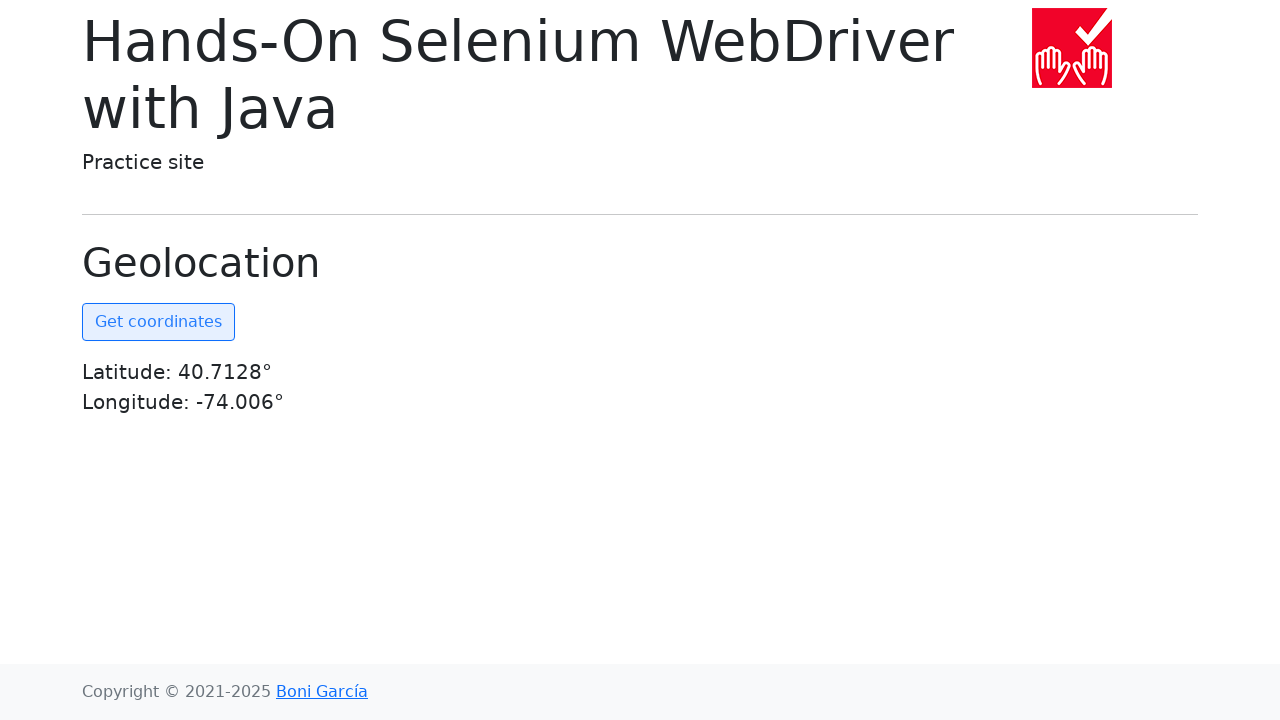

Located the coordinates display element
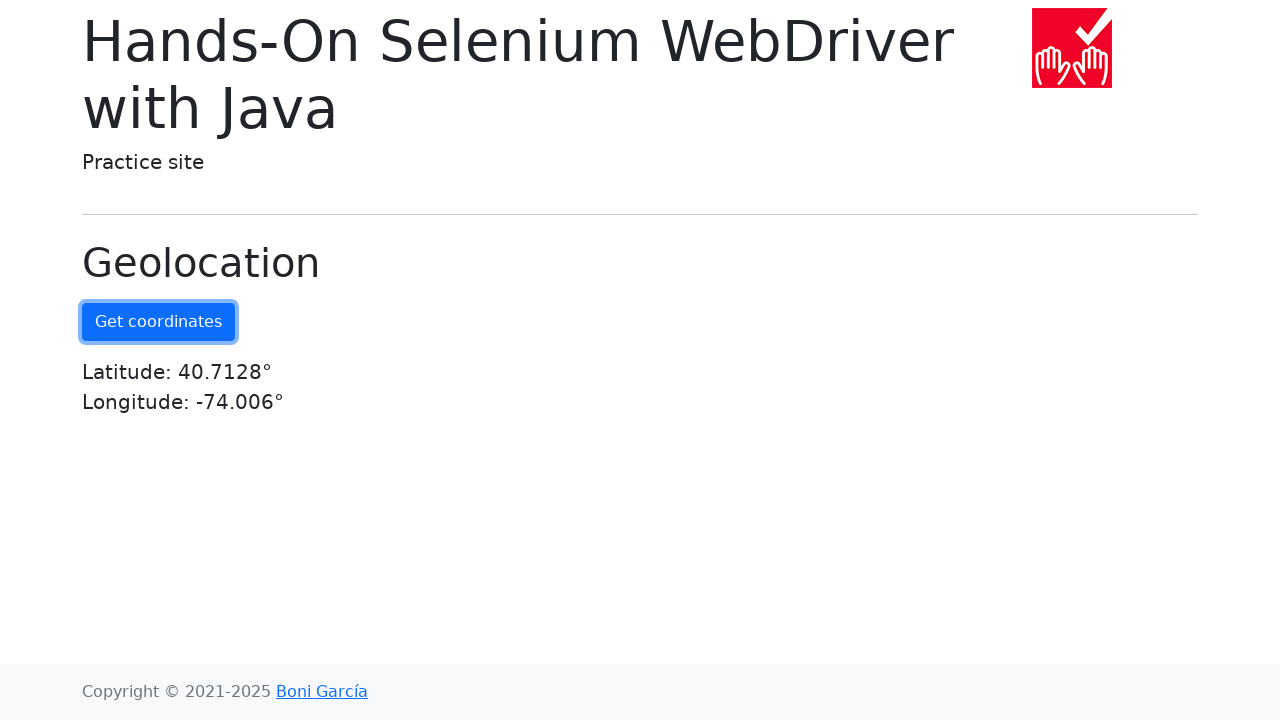

Waited for coordinates to be populated in the element
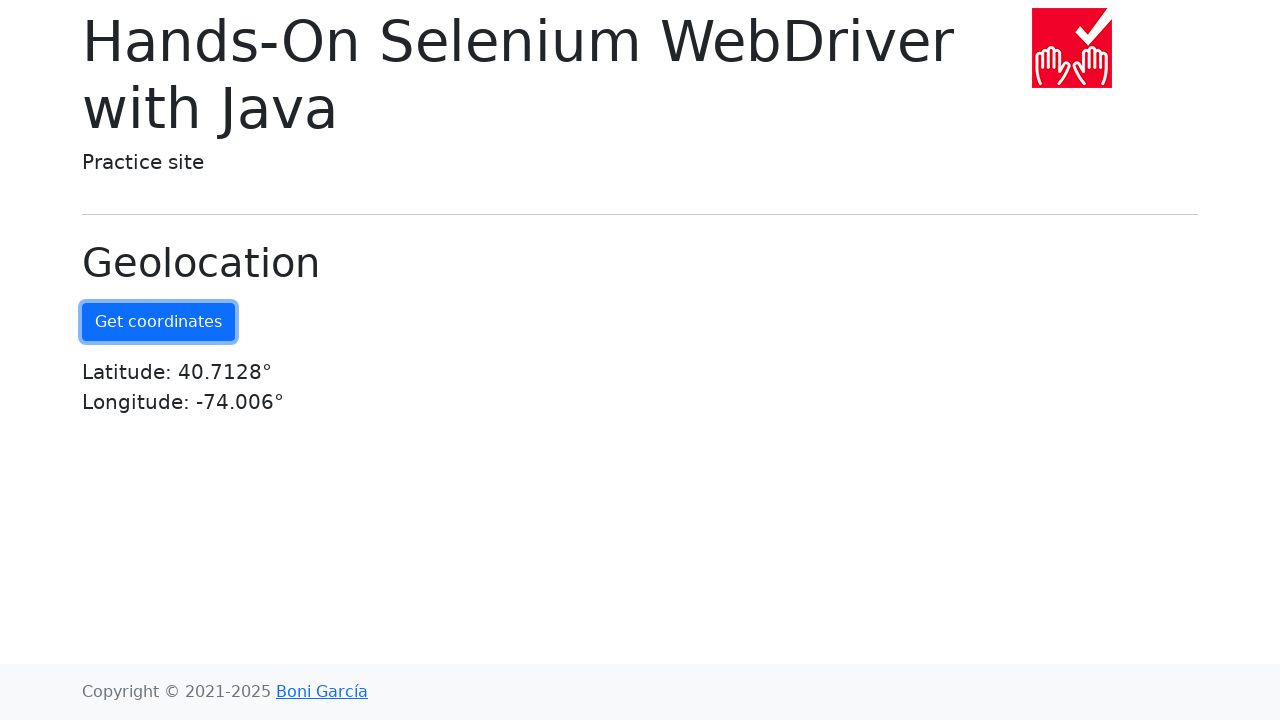

Retrieved coordinates text content
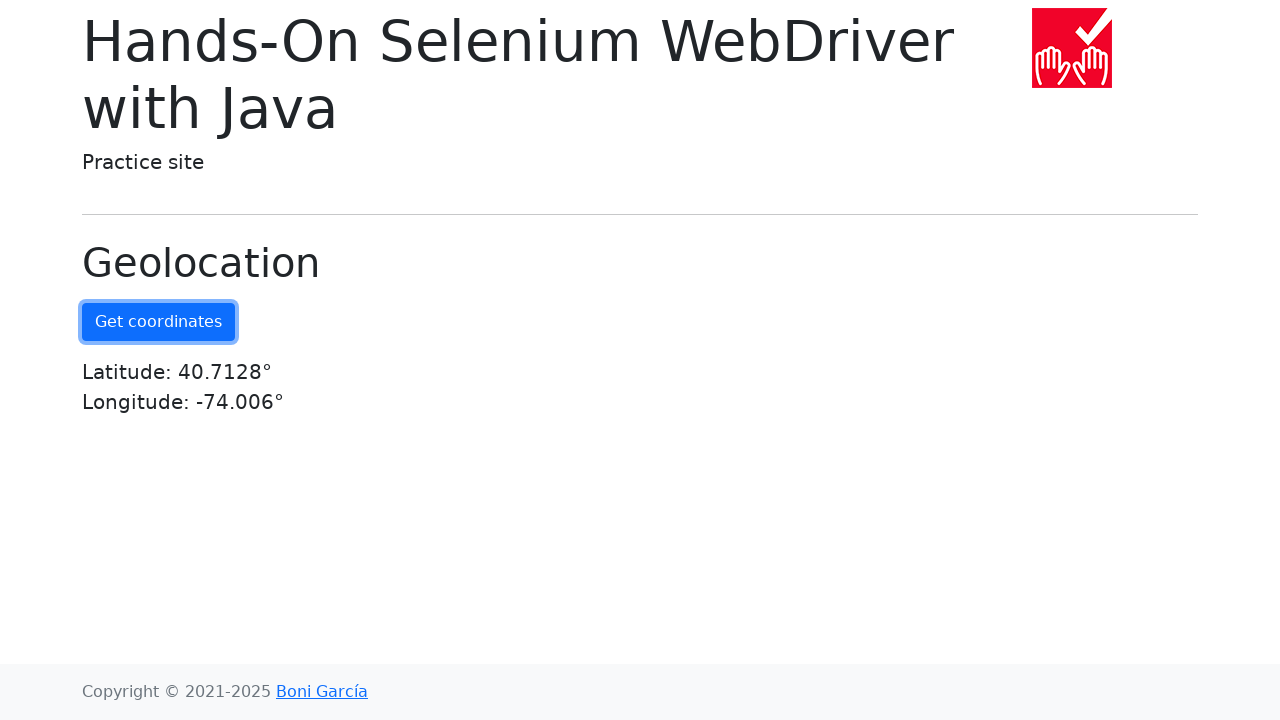

Verified that coordinates text contains both 'Latitude' and 'Longitude'
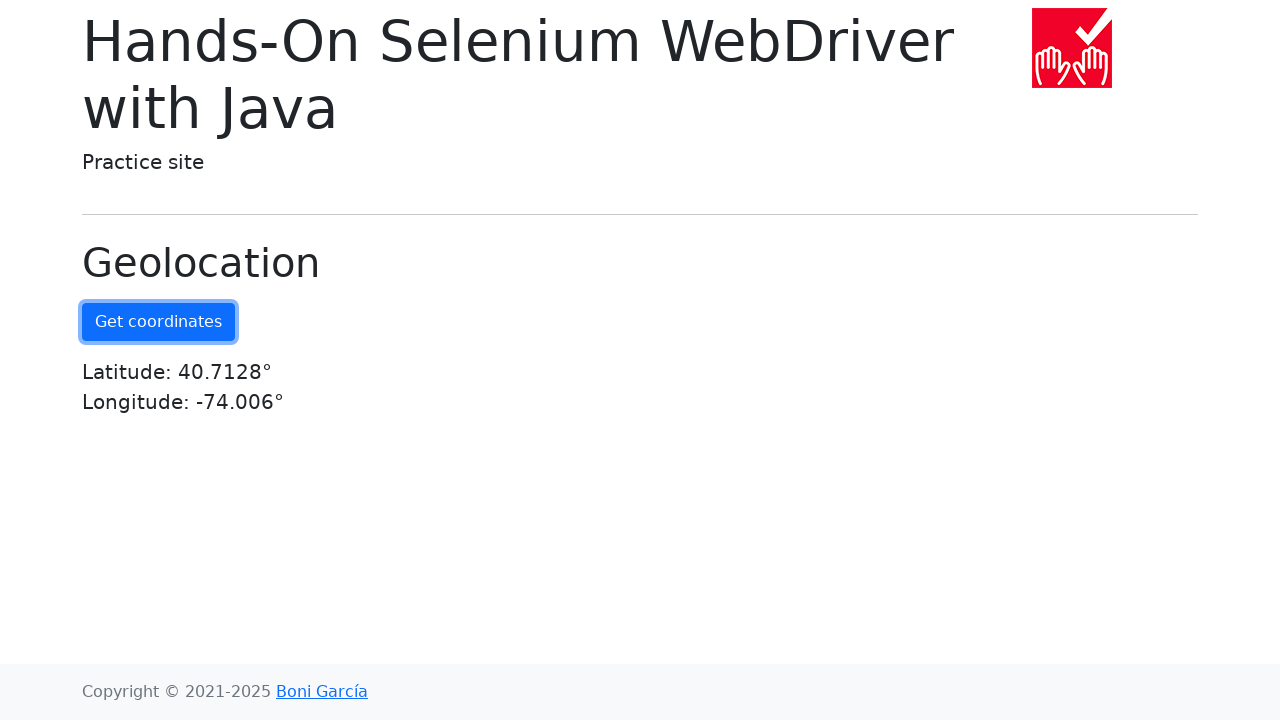

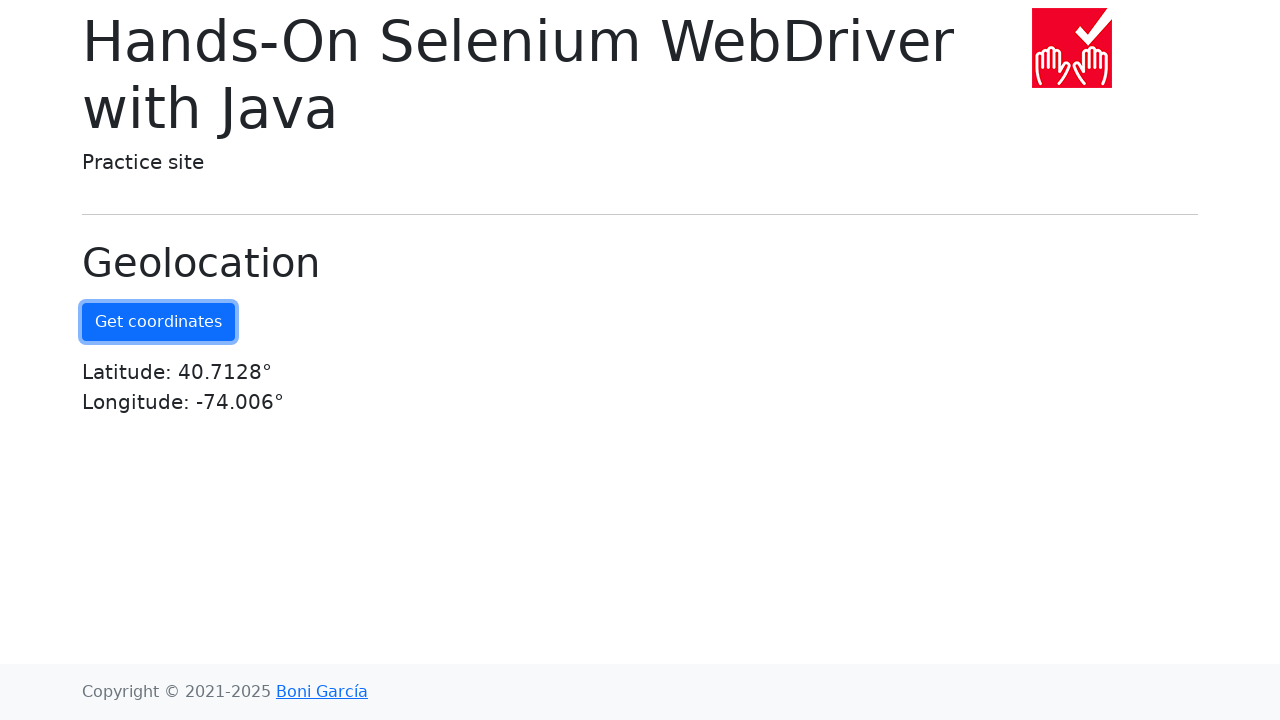